Tests the DemoQA homepage by navigating to the Elements section, clicking on Radio Button menu item, selecting the Yes radio button, and then navigating back through browser history.

Starting URL: https://demoqa.com/

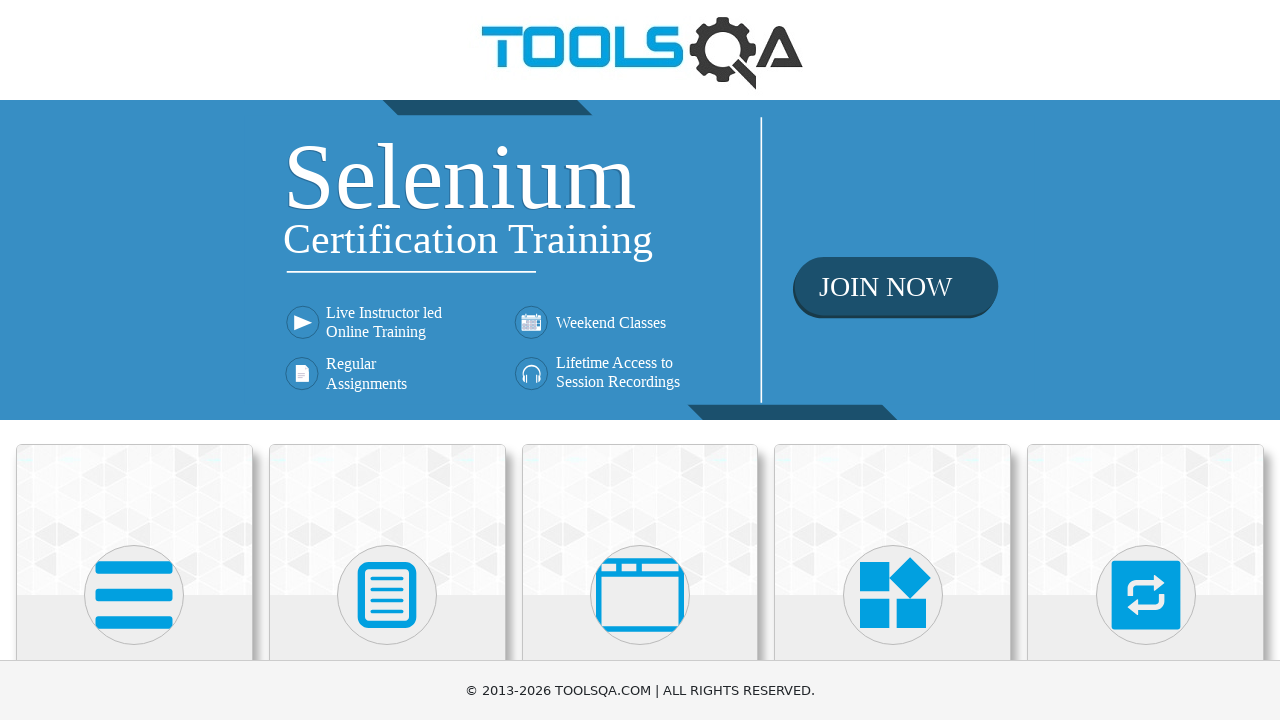

Set viewport size to 1920x1080
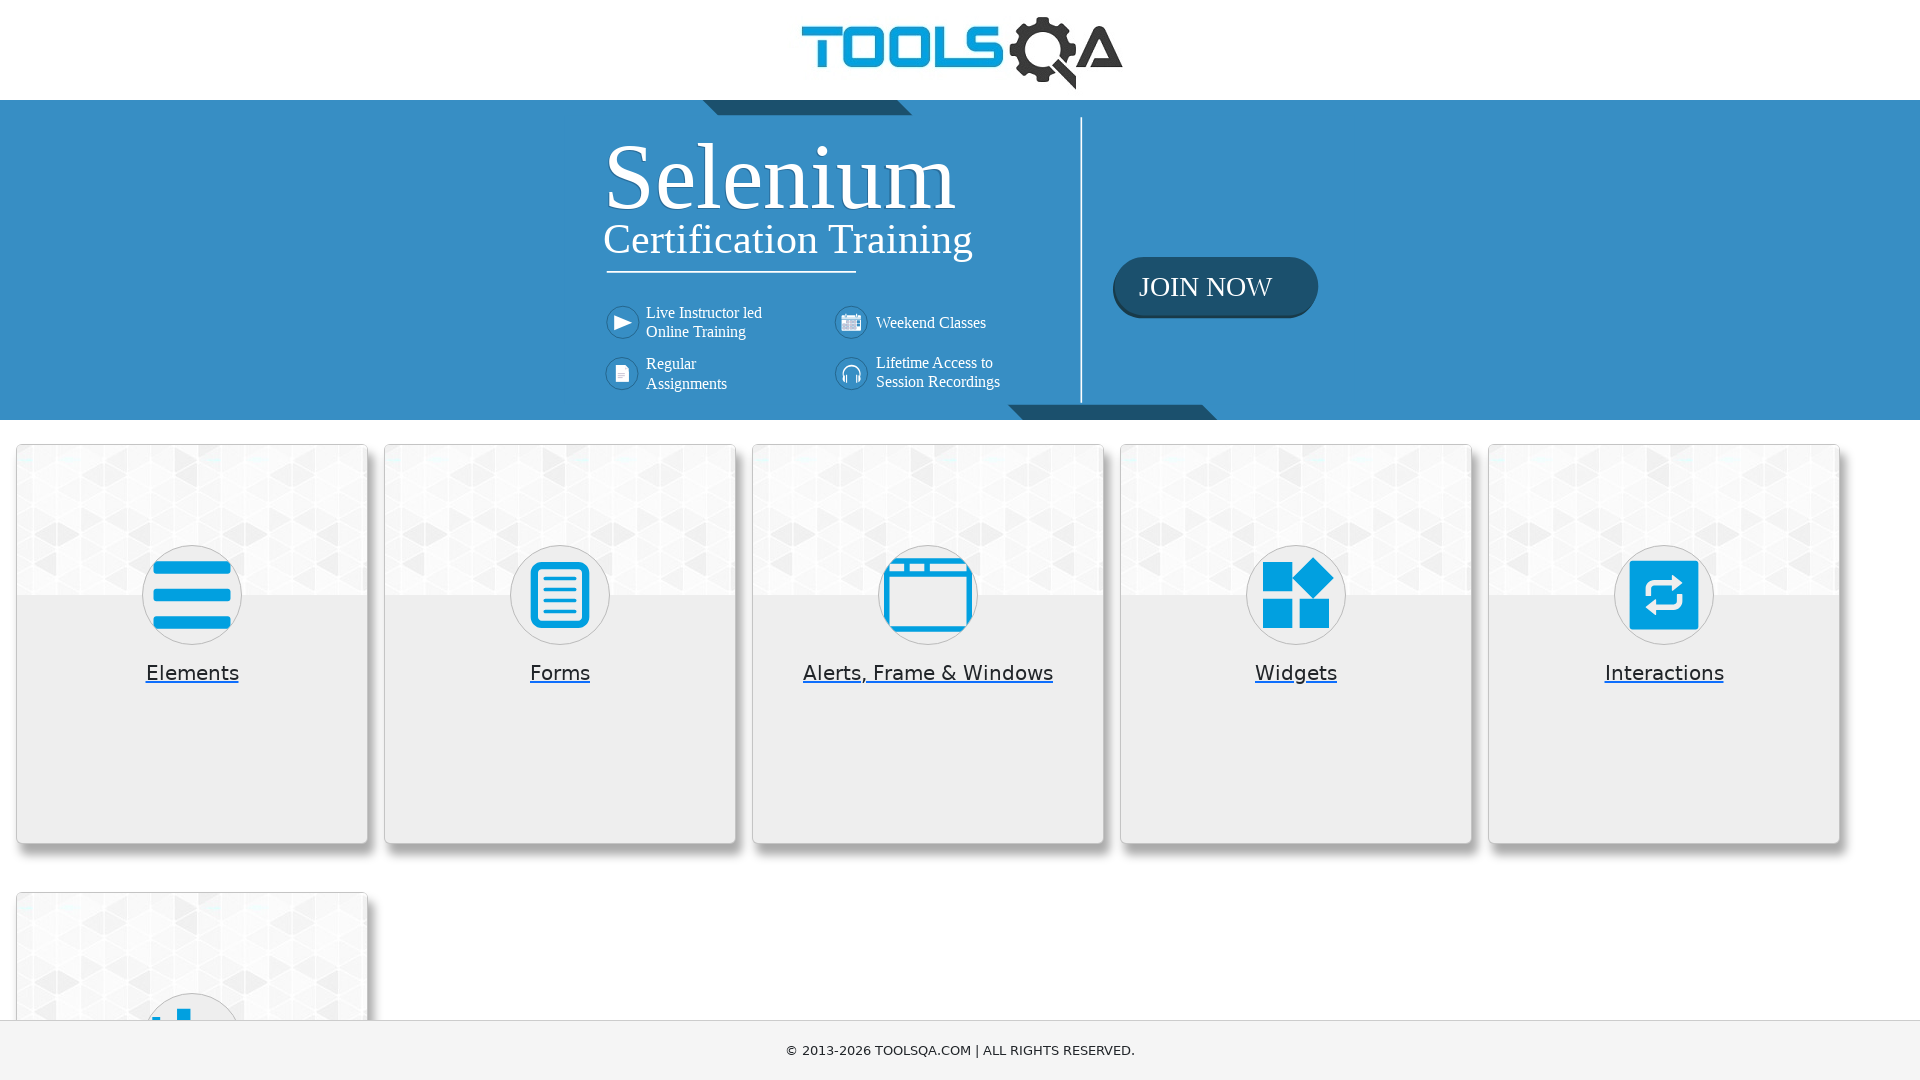

Hidden promotional banner
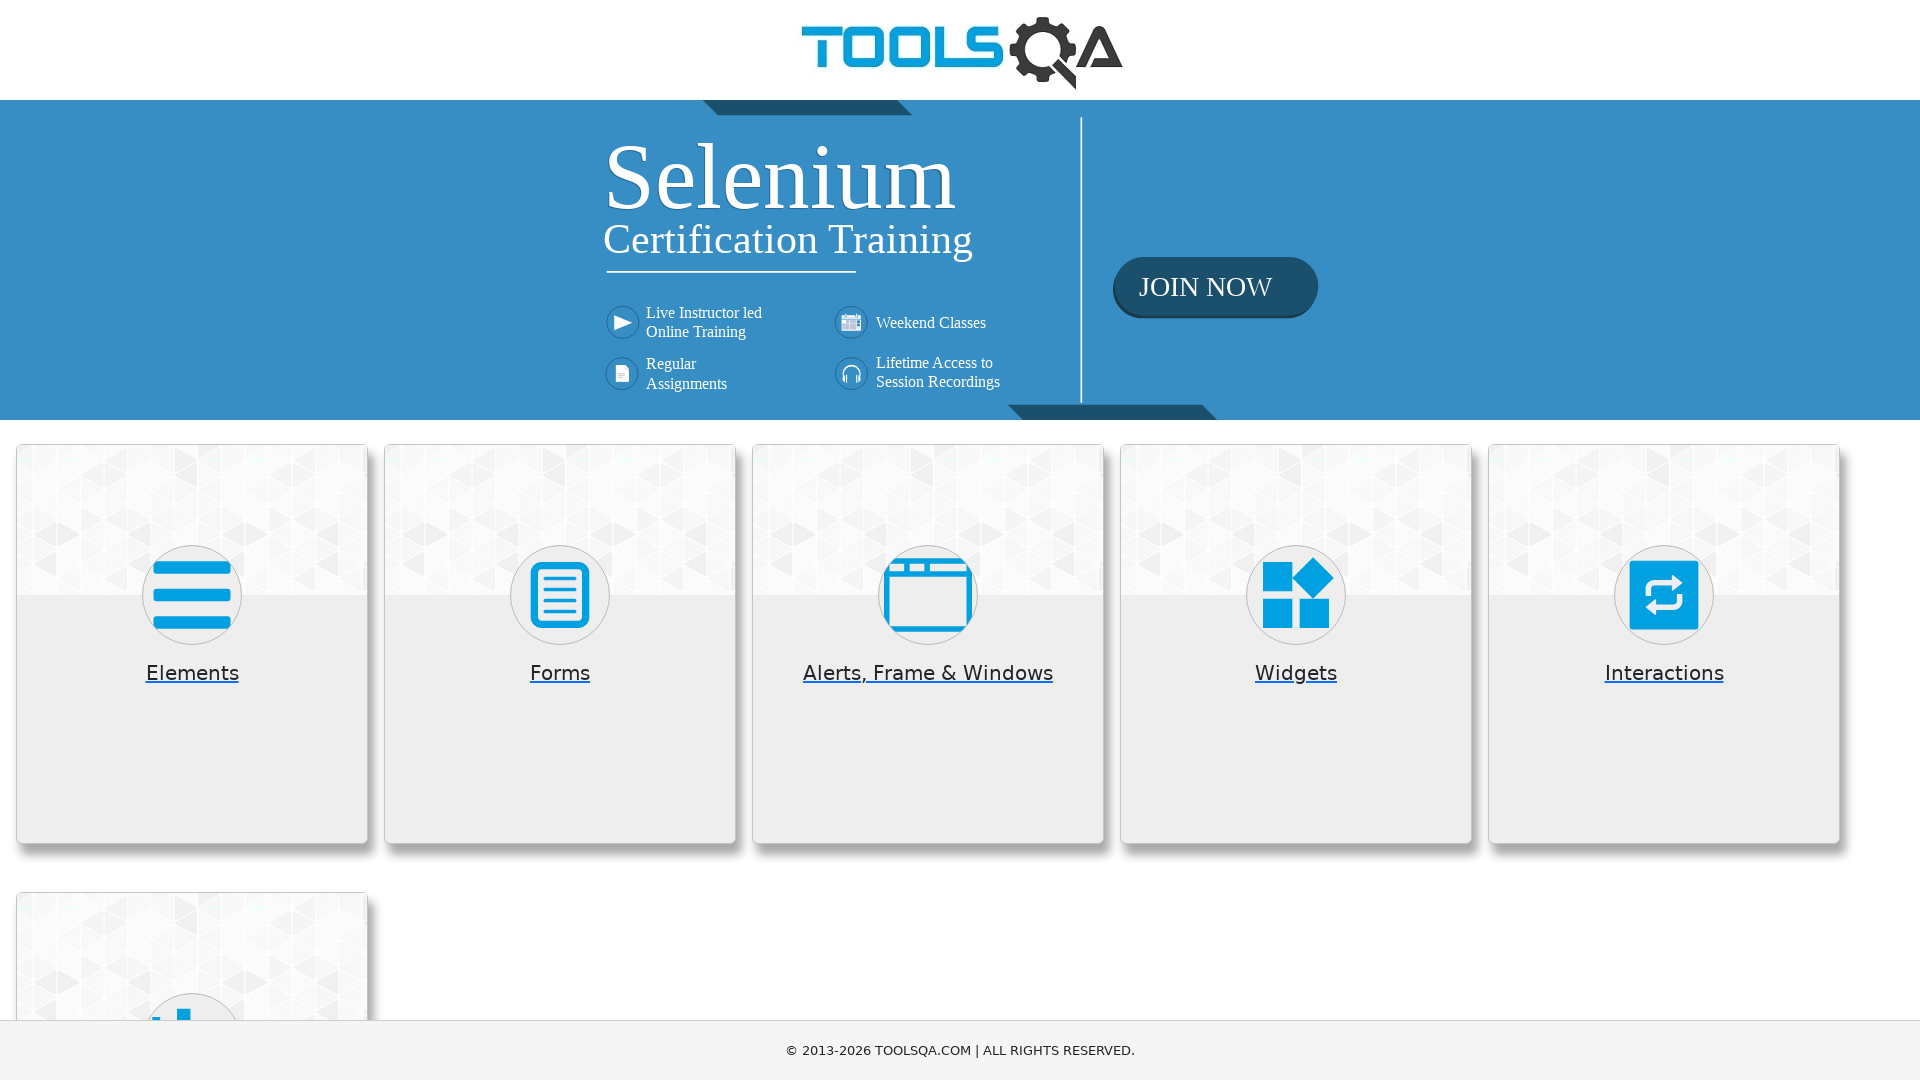

Hidden footer
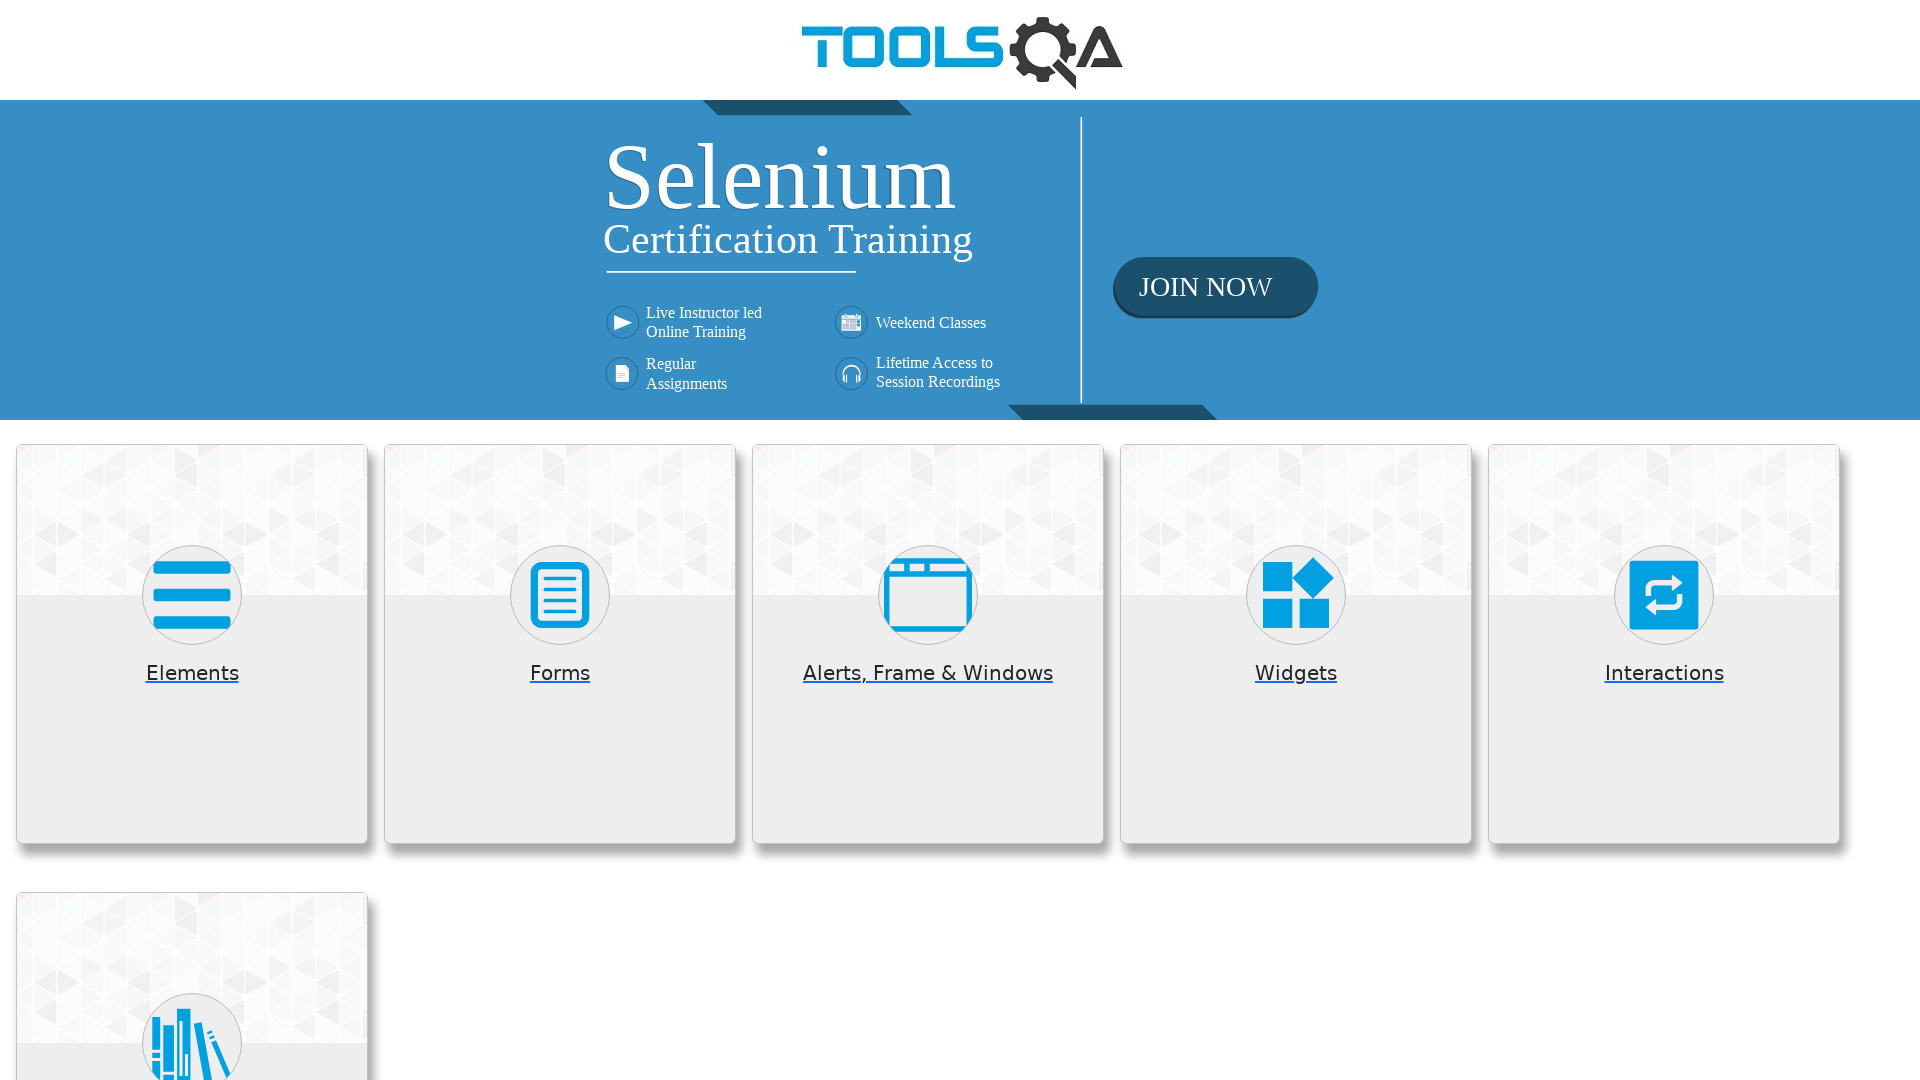

Clicked on Elements card at (192, 520) on .card-up
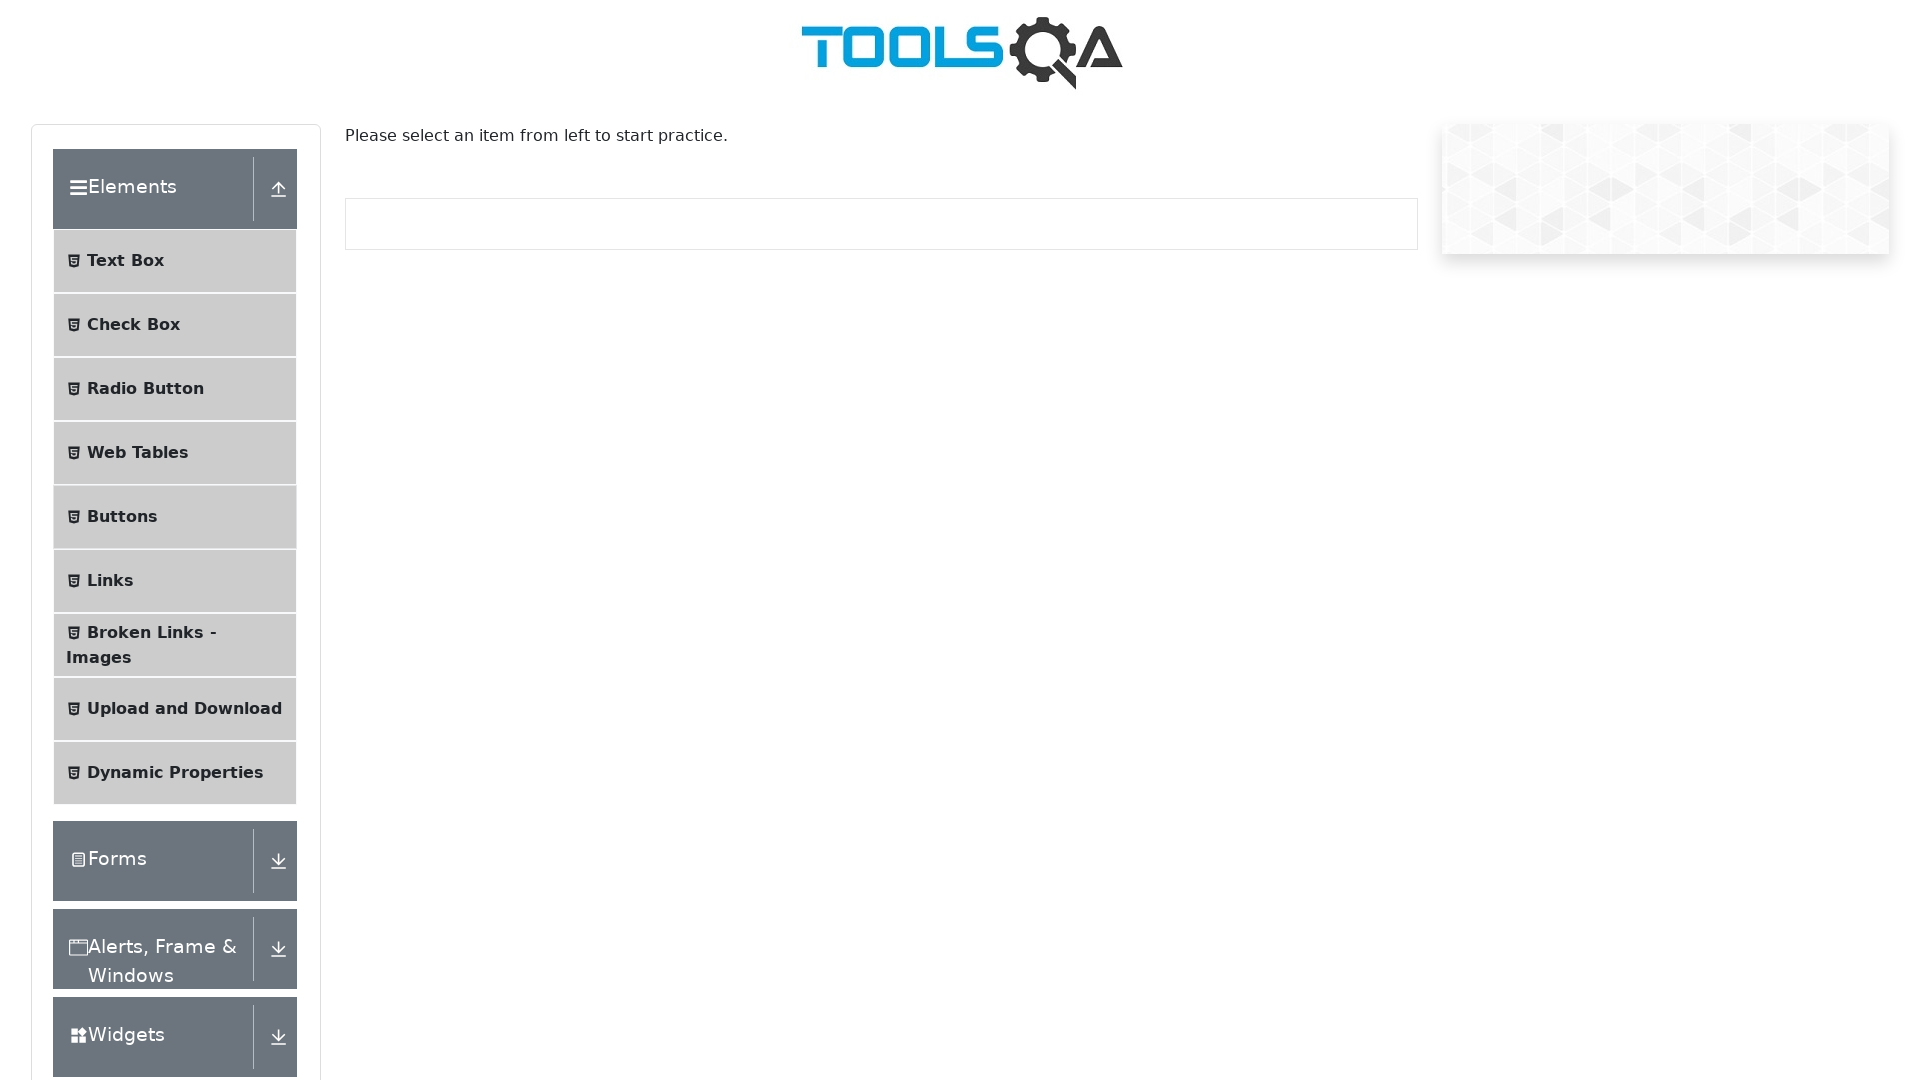

Clicked on Radio Button menu item at (175, 389) on #item-2
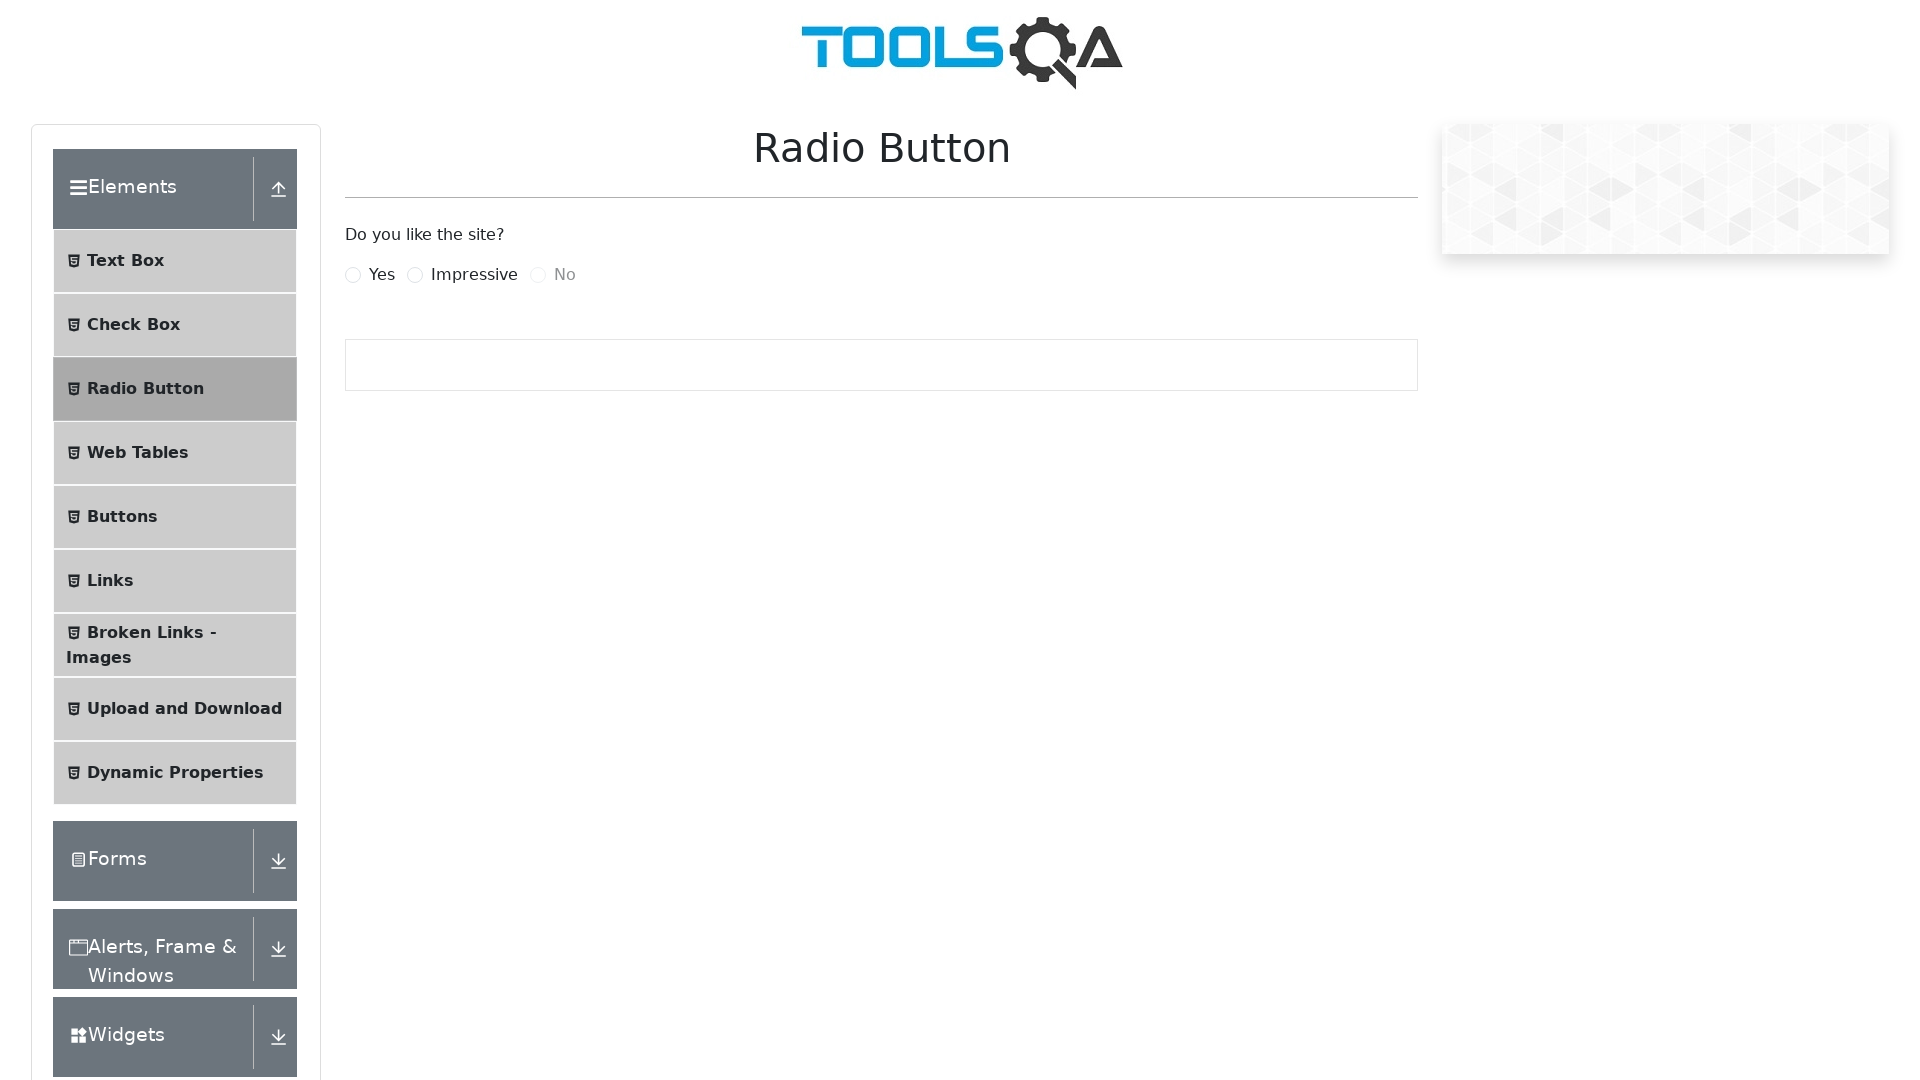

Selected Yes radio button at (382, 275) on label[for='yesRadio']
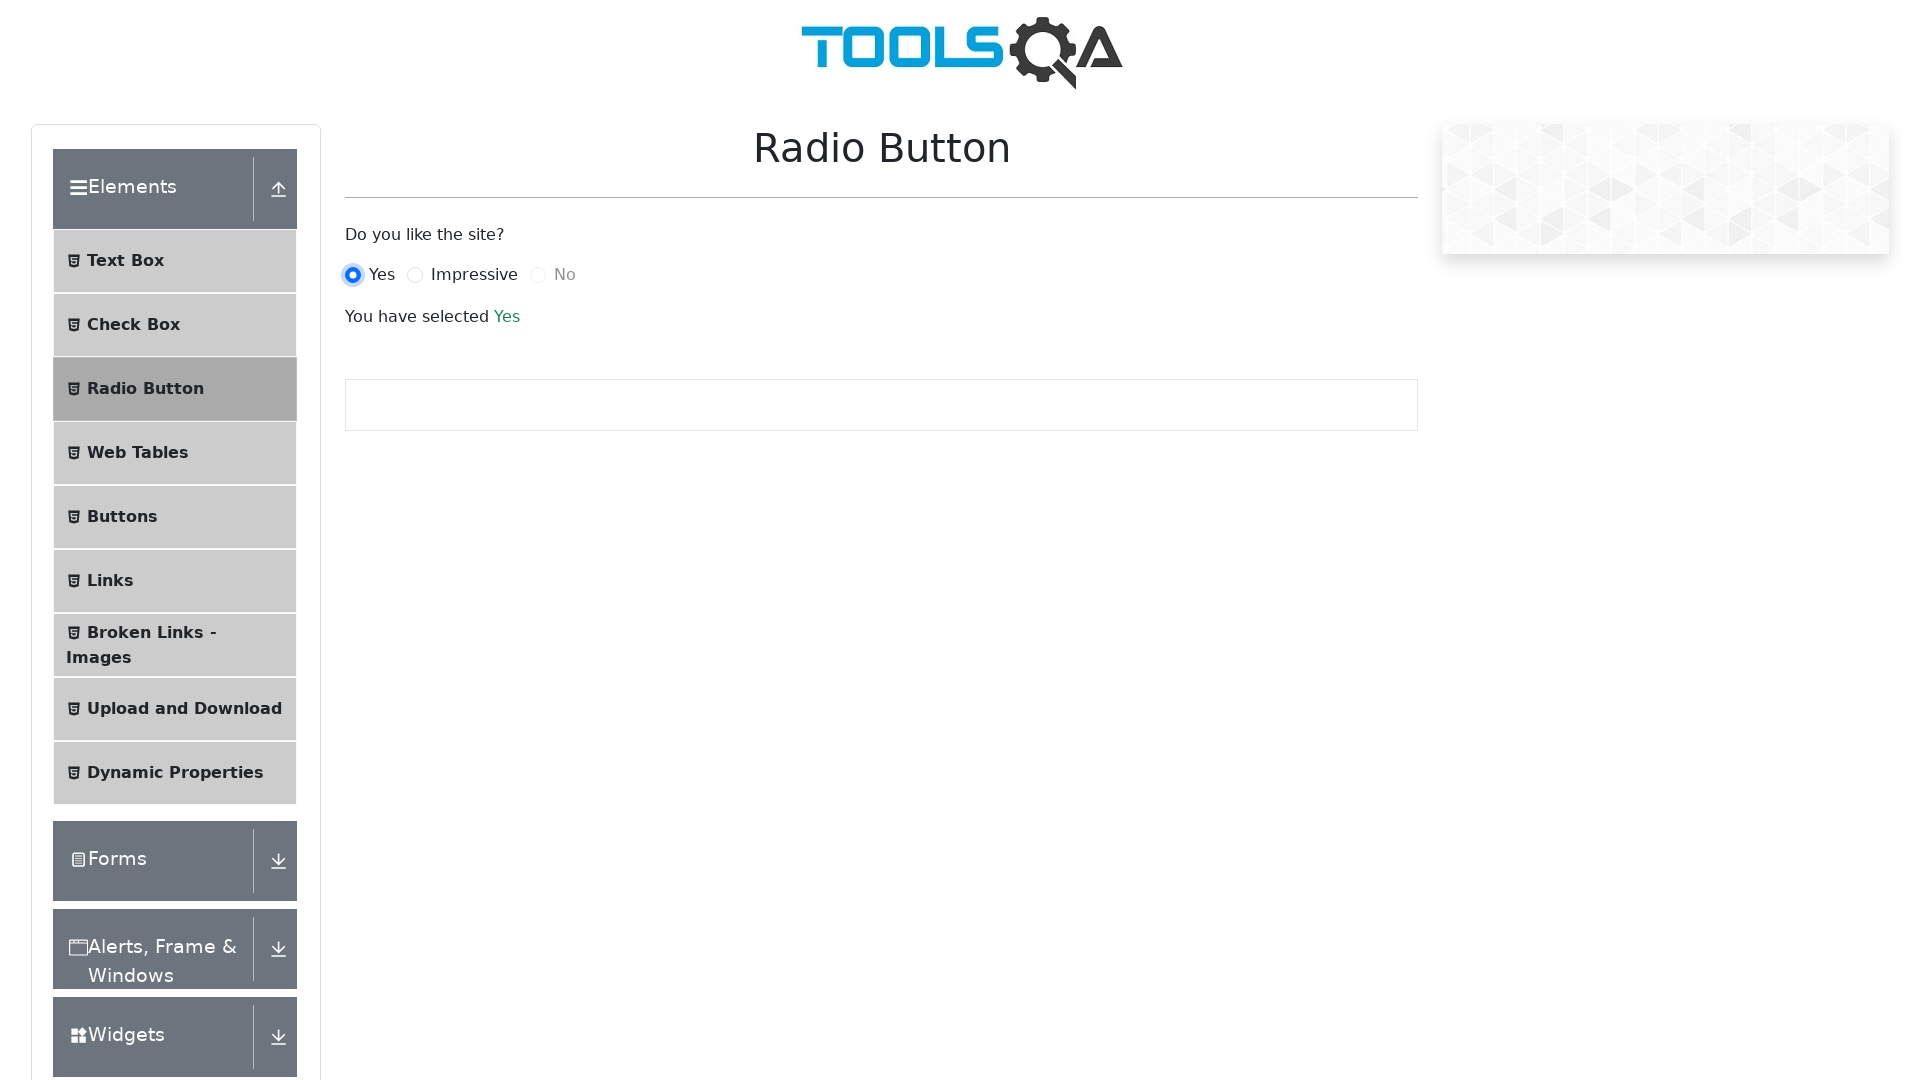

Navigated back in browser history
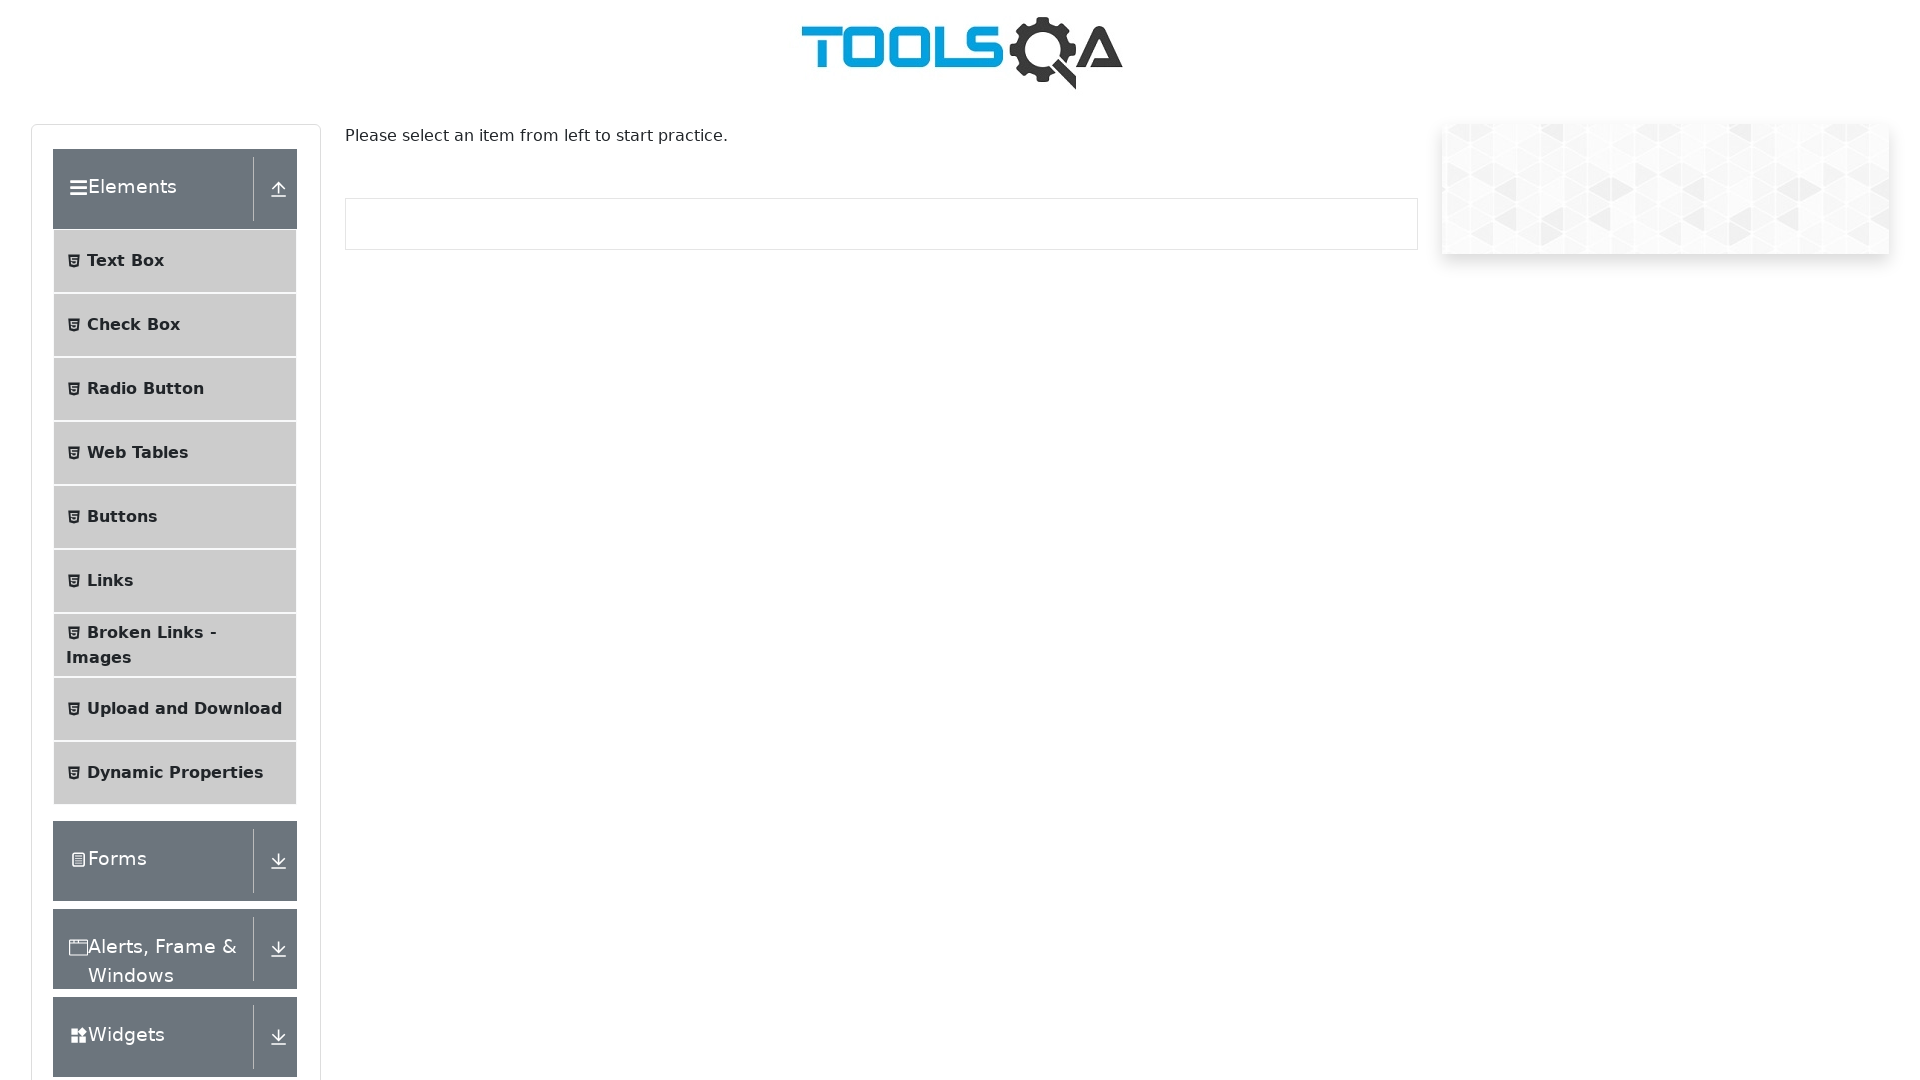

Navigated back again to homepage
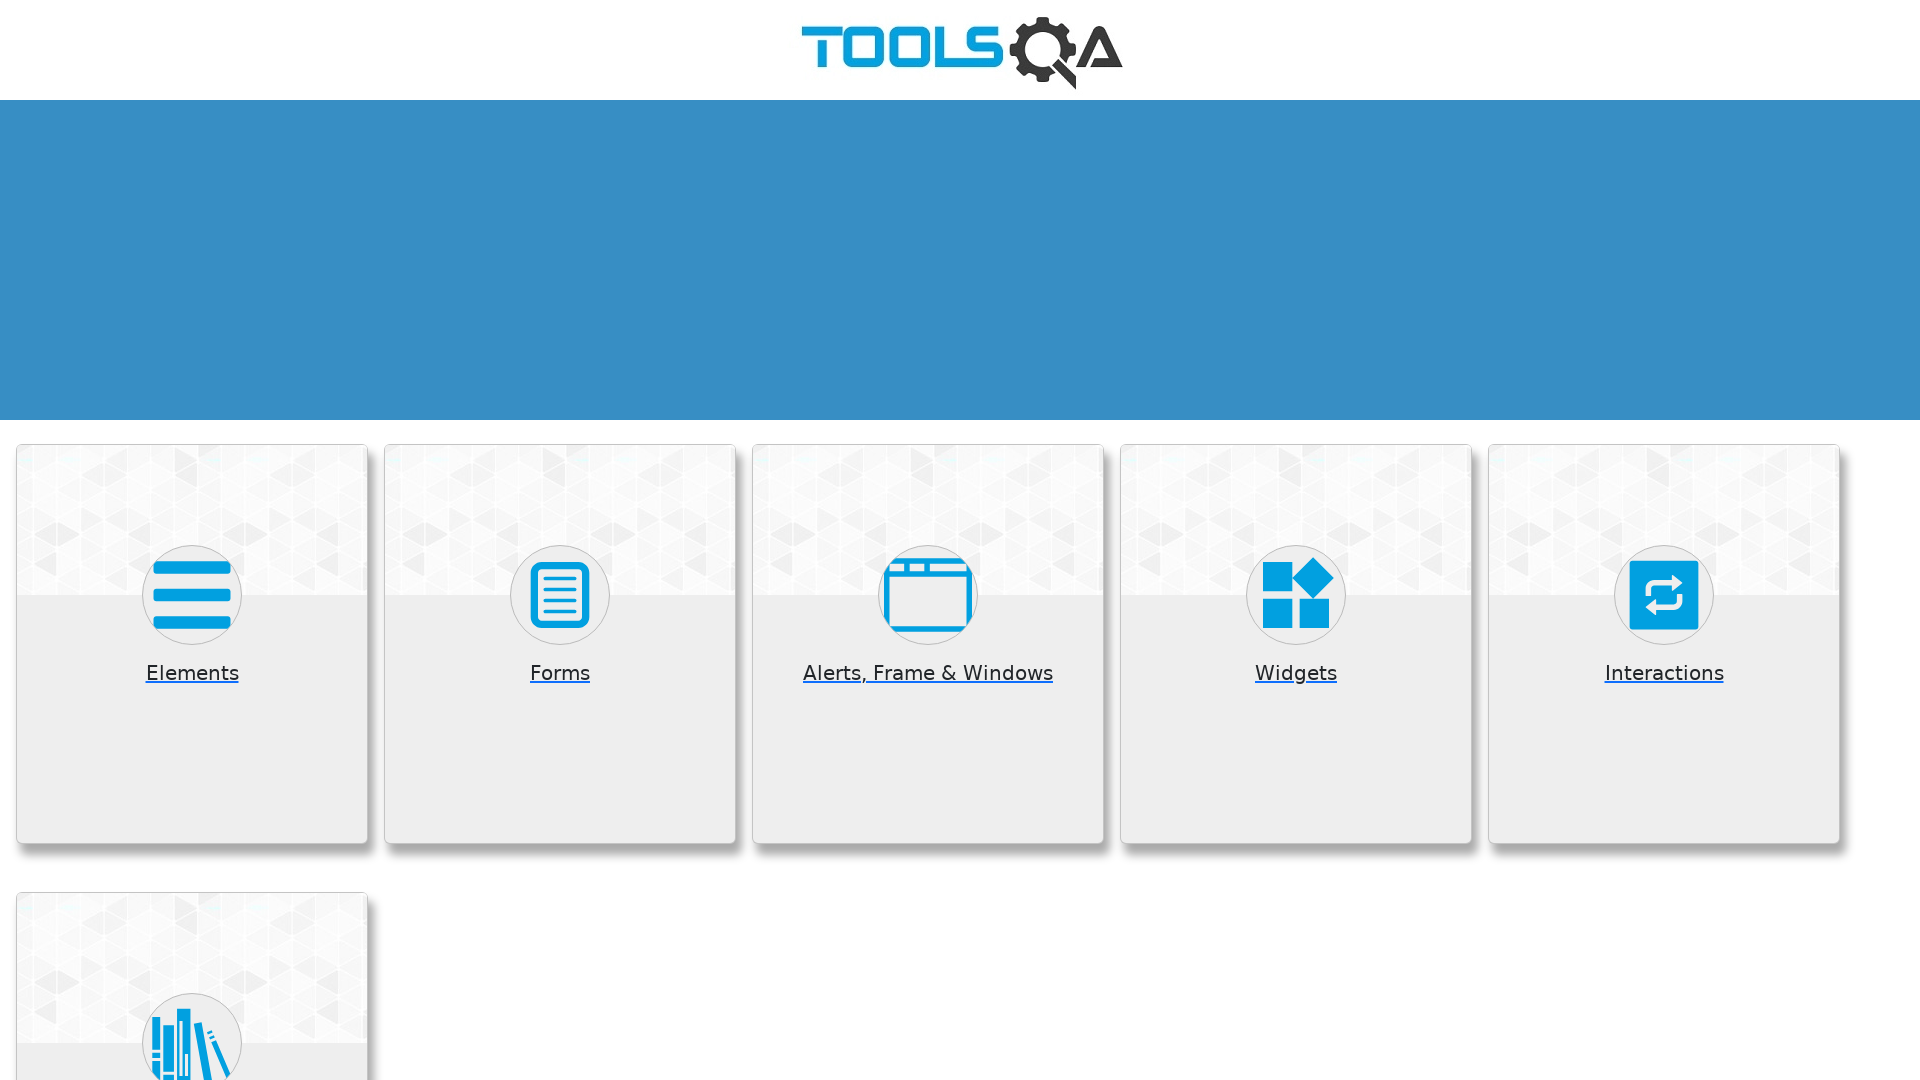

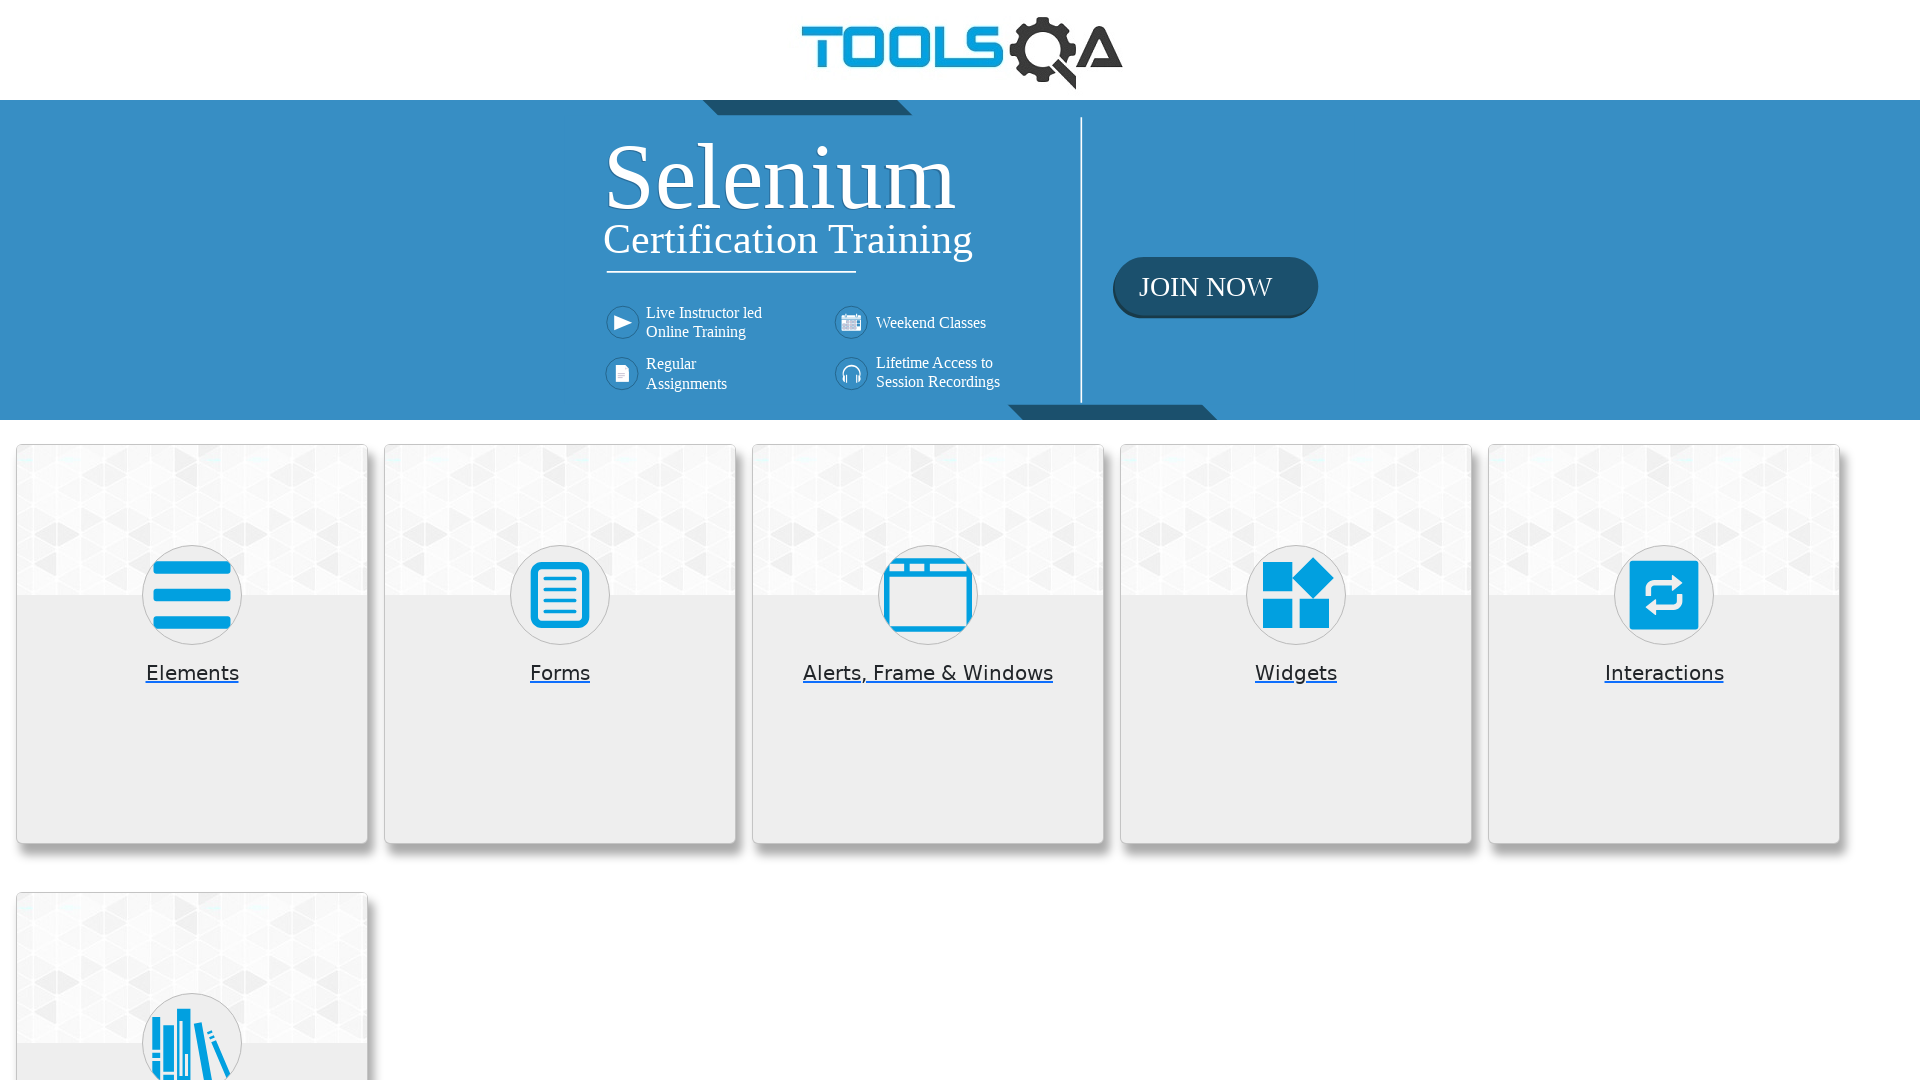